Tests multiple file upload functionality by uploading two PDF files simultaneously to the jQuery File Upload demo page

Starting URL: https://blueimp.github.io/jQuery-File-Upload/

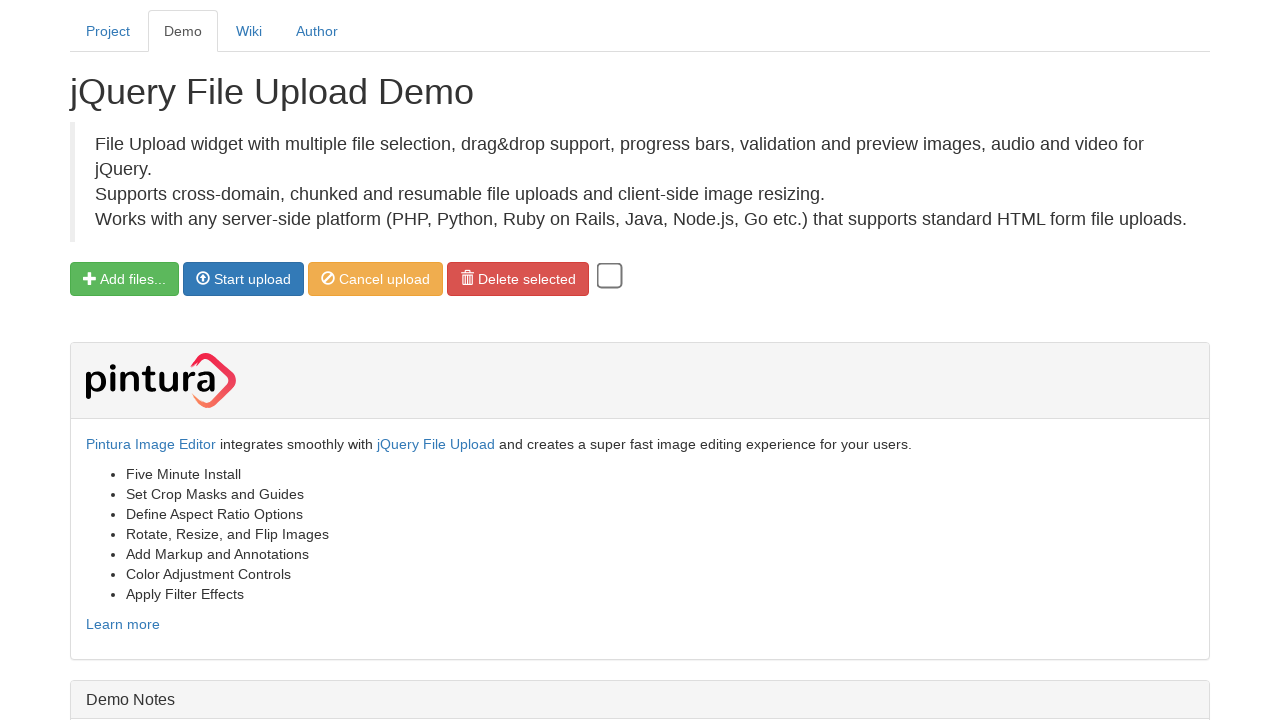

Created temporary test_invoice.pdf file
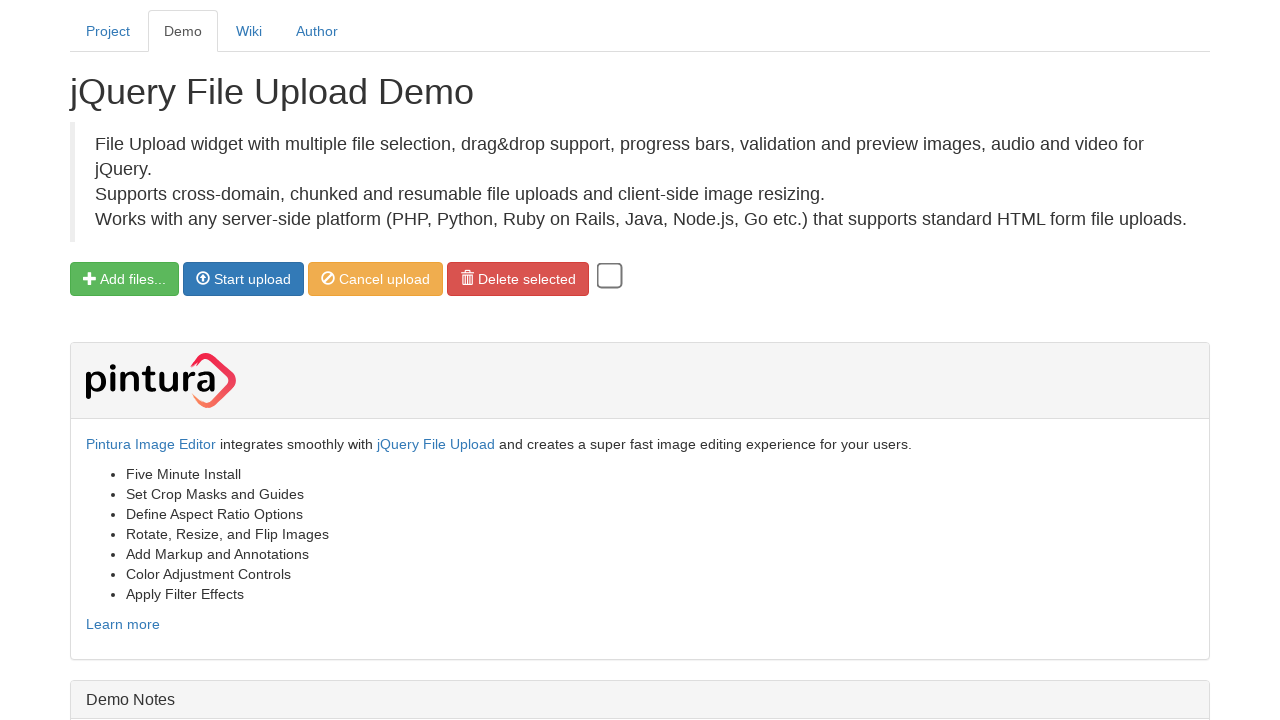

Created temporary test_aws.pdf file
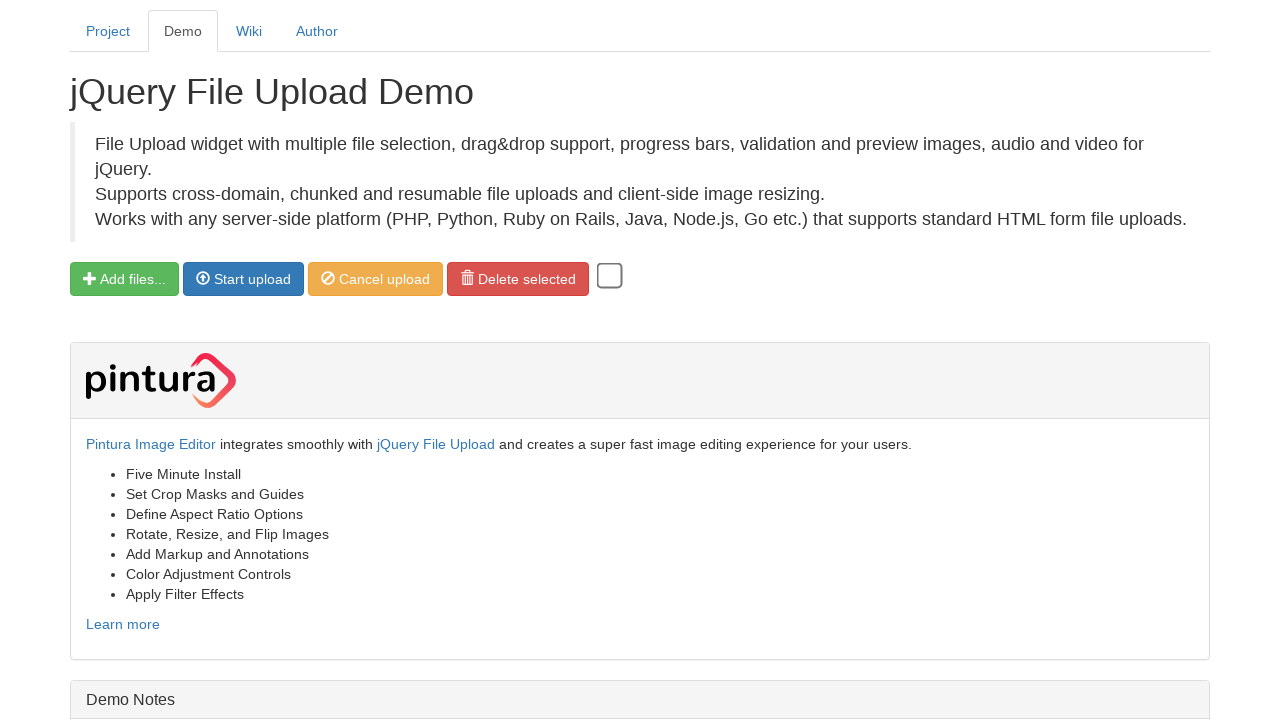

Set input files with both test_invoice.pdf and test_aws.pdf for simultaneous upload
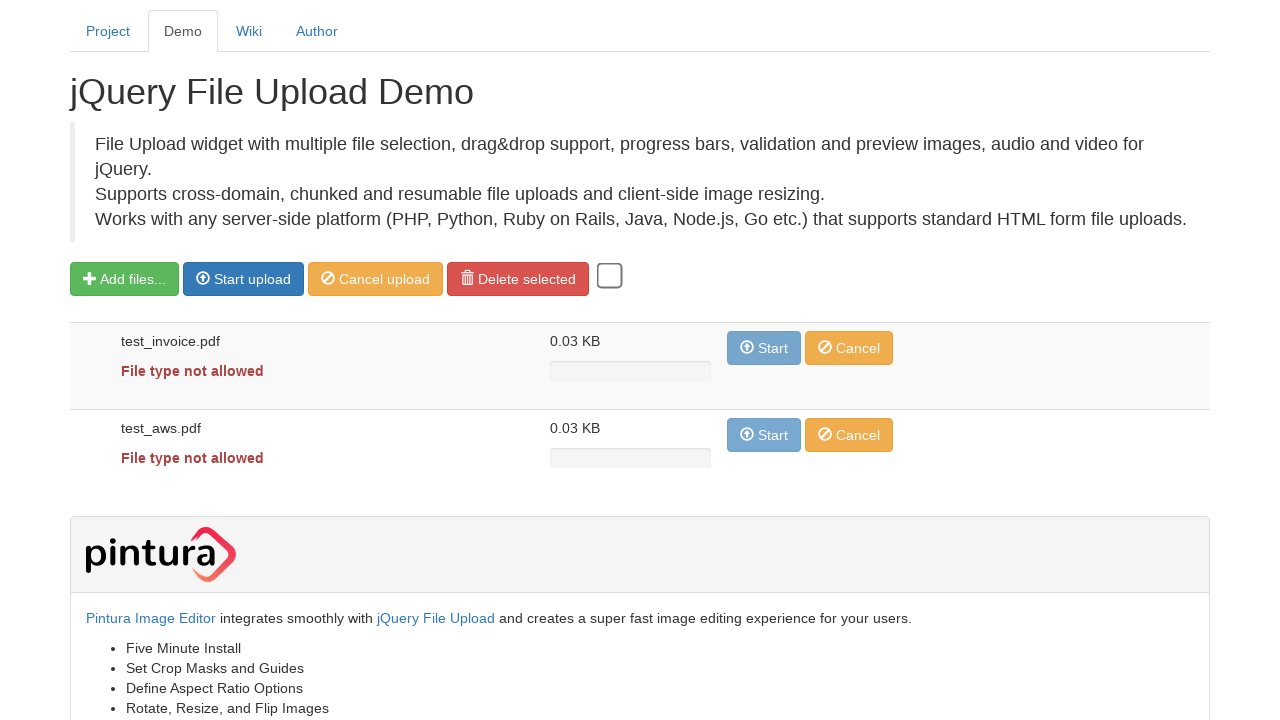

Removed temporary test_invoice.pdf file
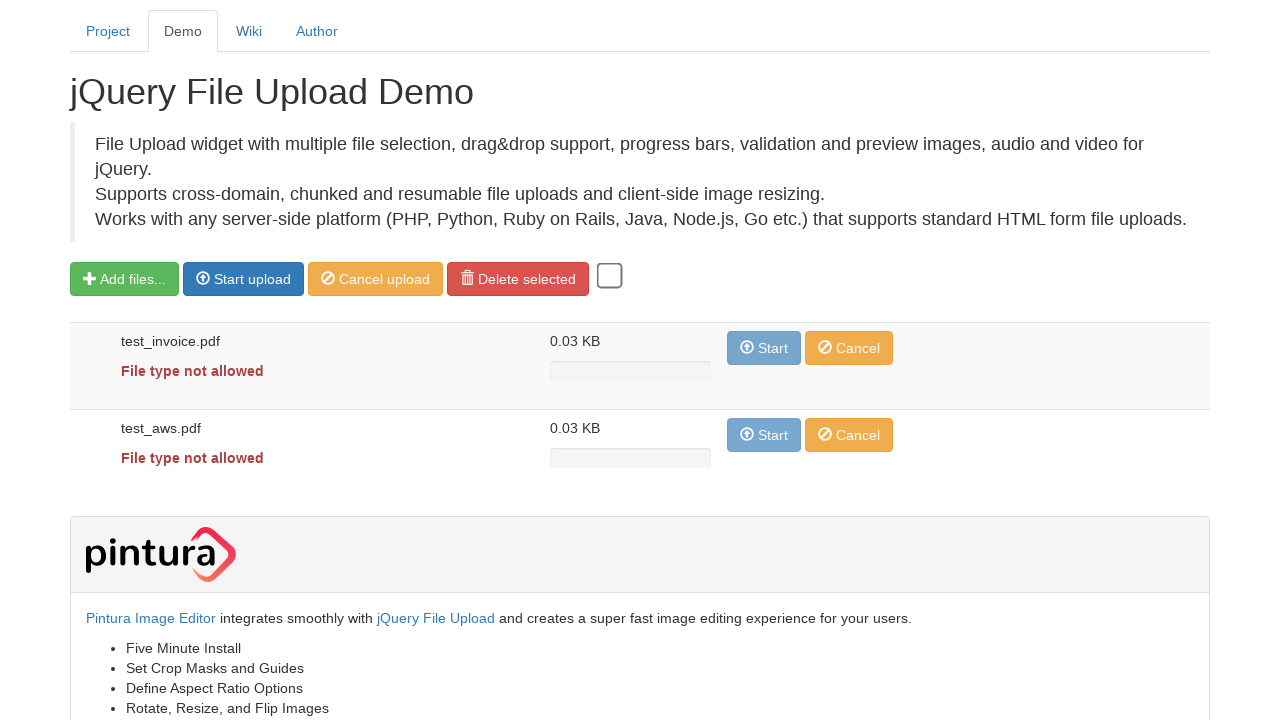

Removed temporary test_aws.pdf file
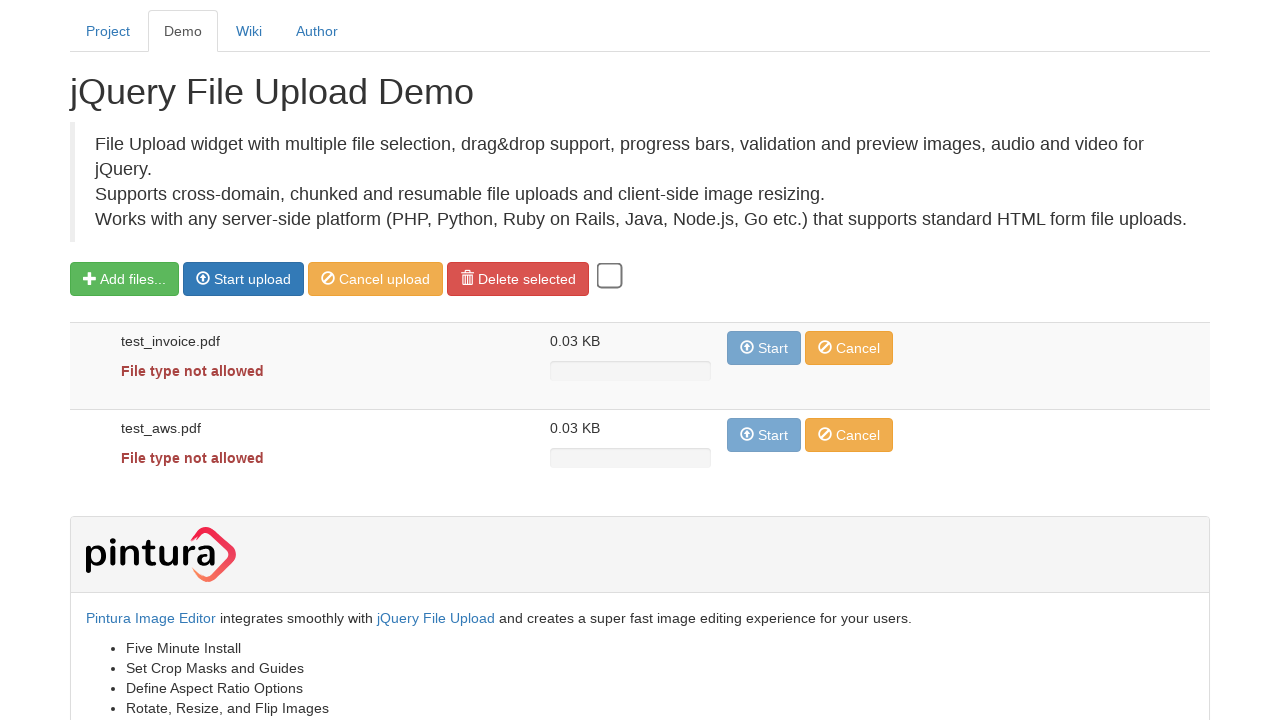

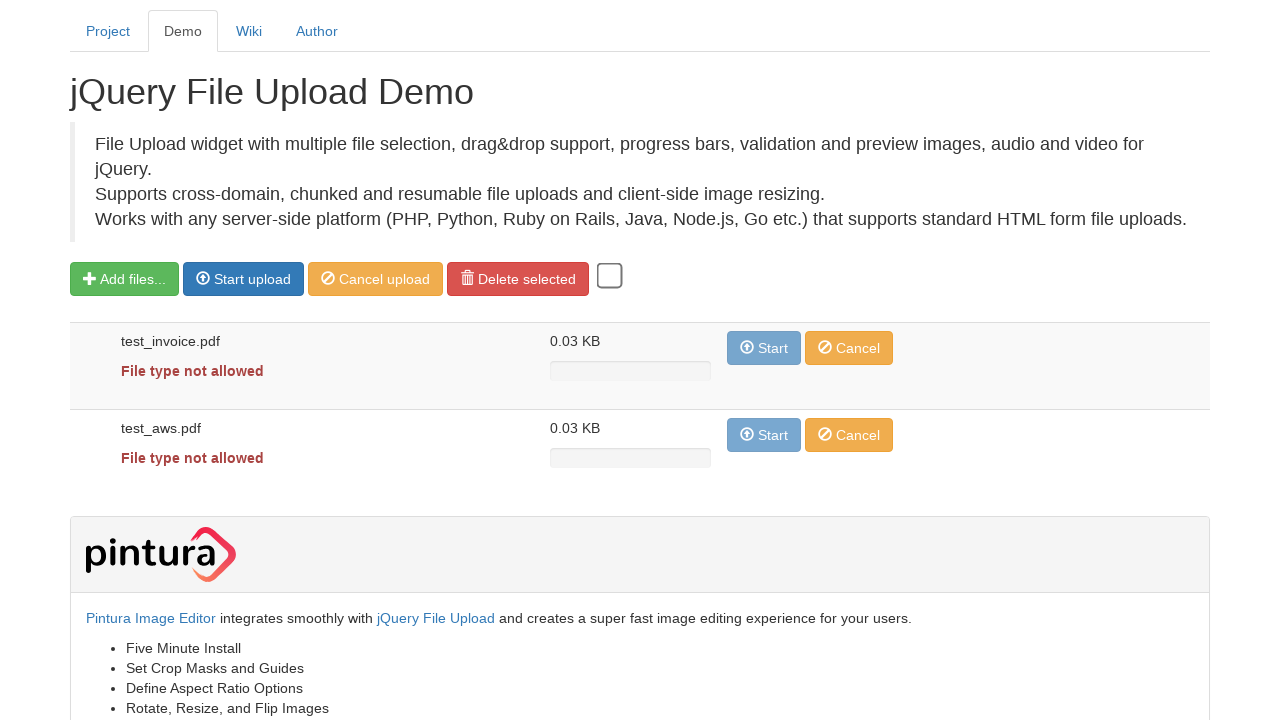